Navigates to a page, clicks a link with a calculated text value, then fills out a form with personal information and submits it

Starting URL: http://suninjuly.github.io/find_link_text

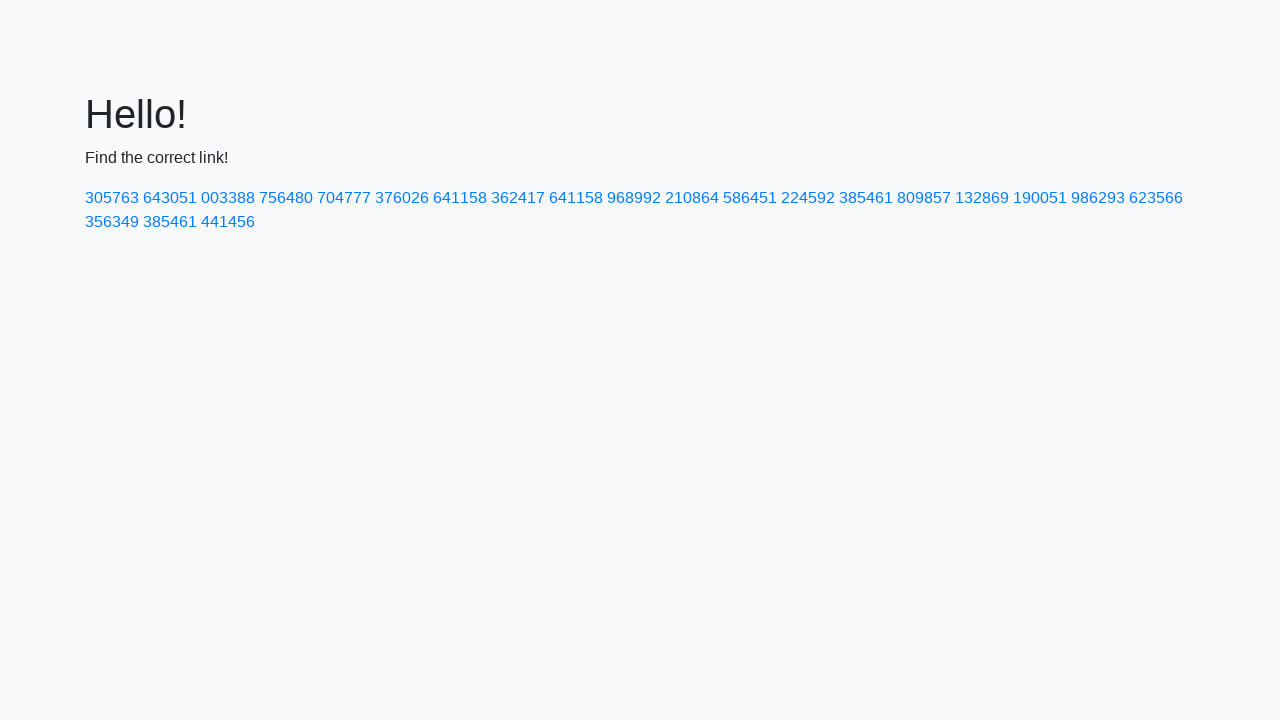

Calculated link text value from mathematical formula
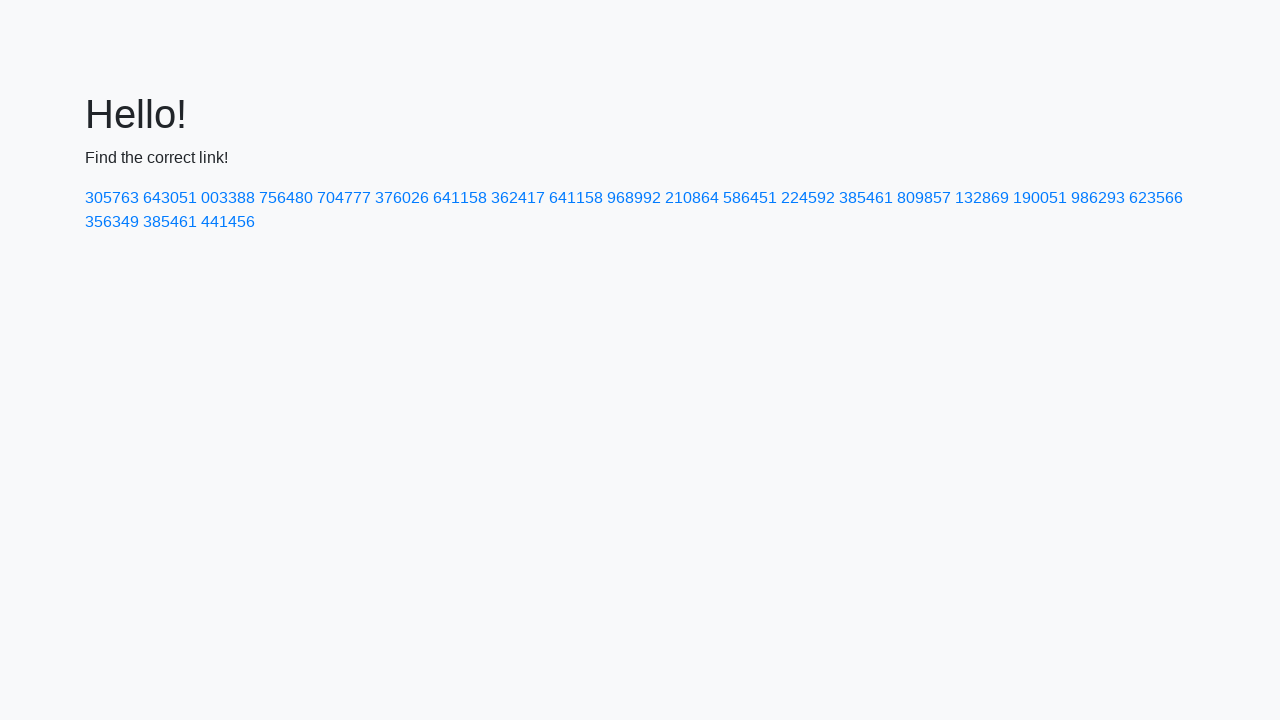

Clicked link with calculated text value '224592' at (808, 198) on a:has-text('224592')
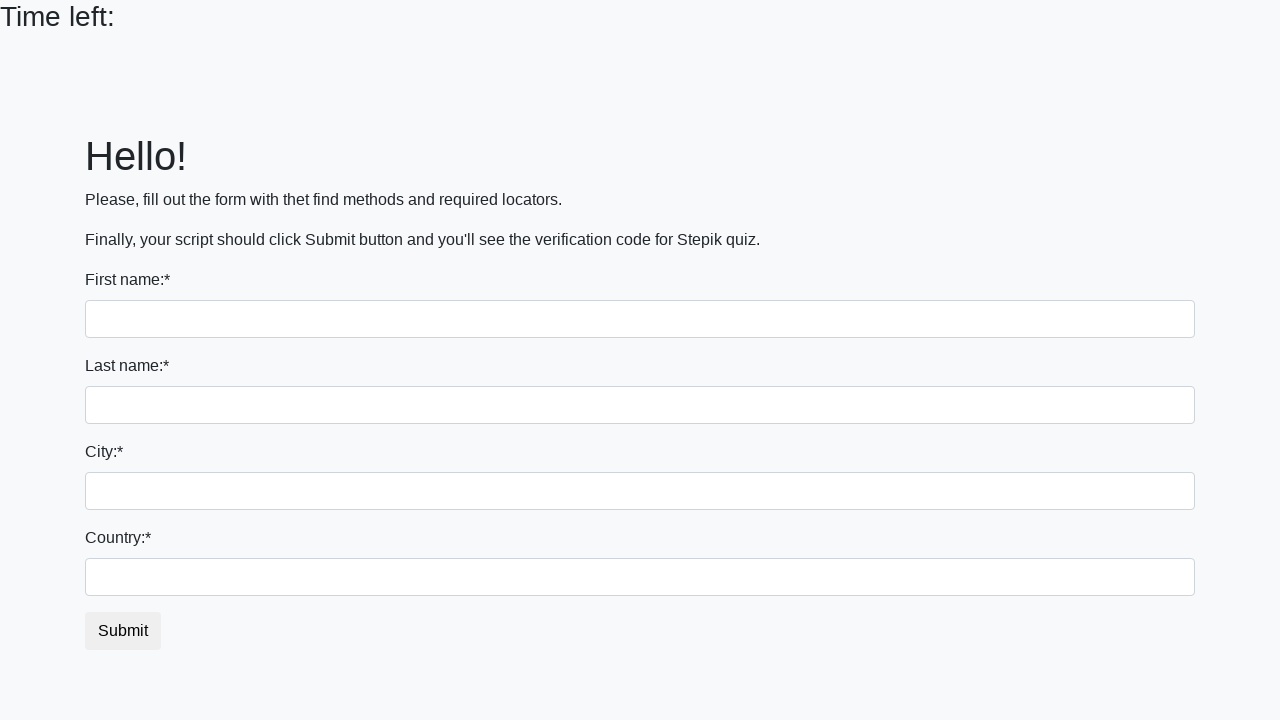

Filled first name field with 'Ivan' on input:first-of-type
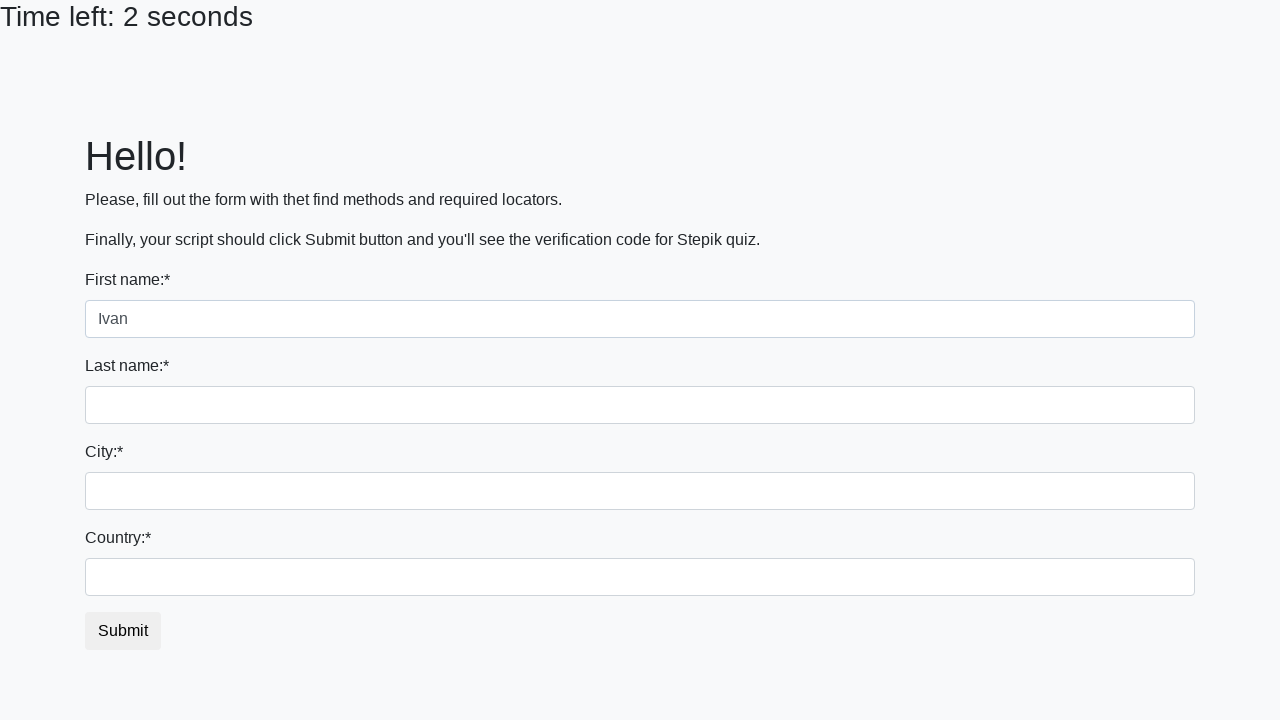

Filled last name field with 'Petrov' on input[name='last_name']
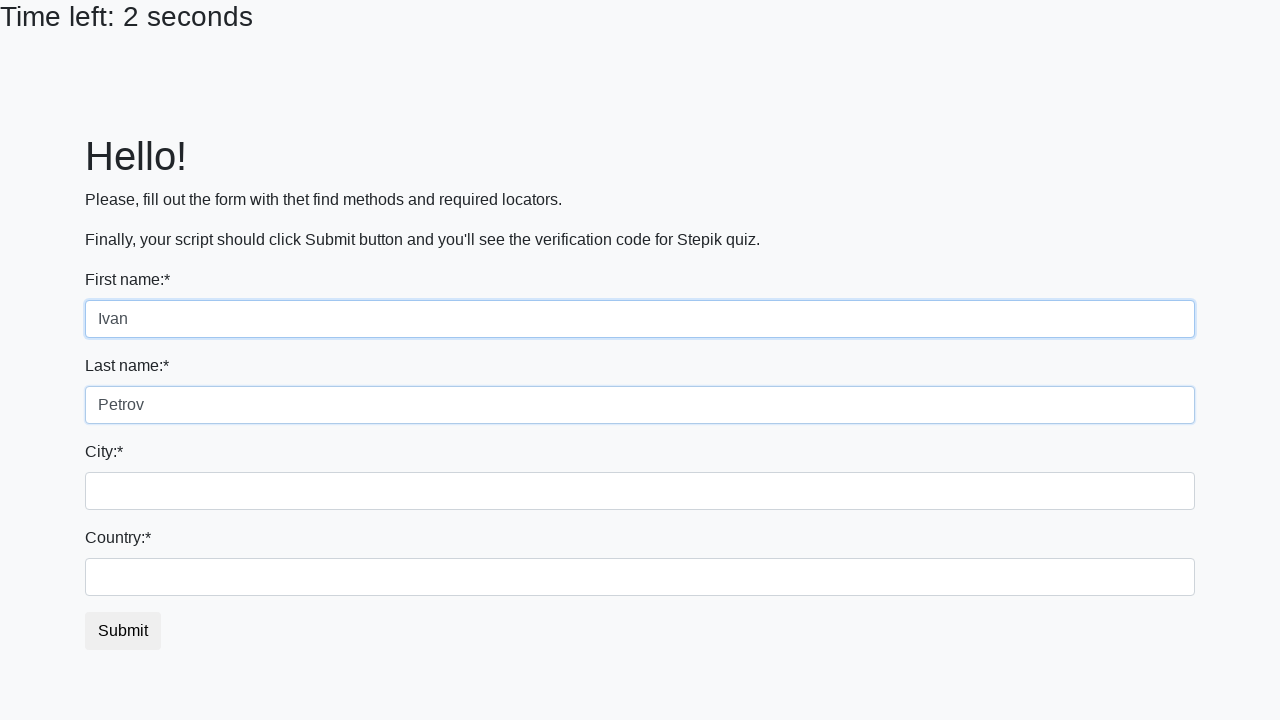

Filled city field with 'Smolensk' on .form-control.city
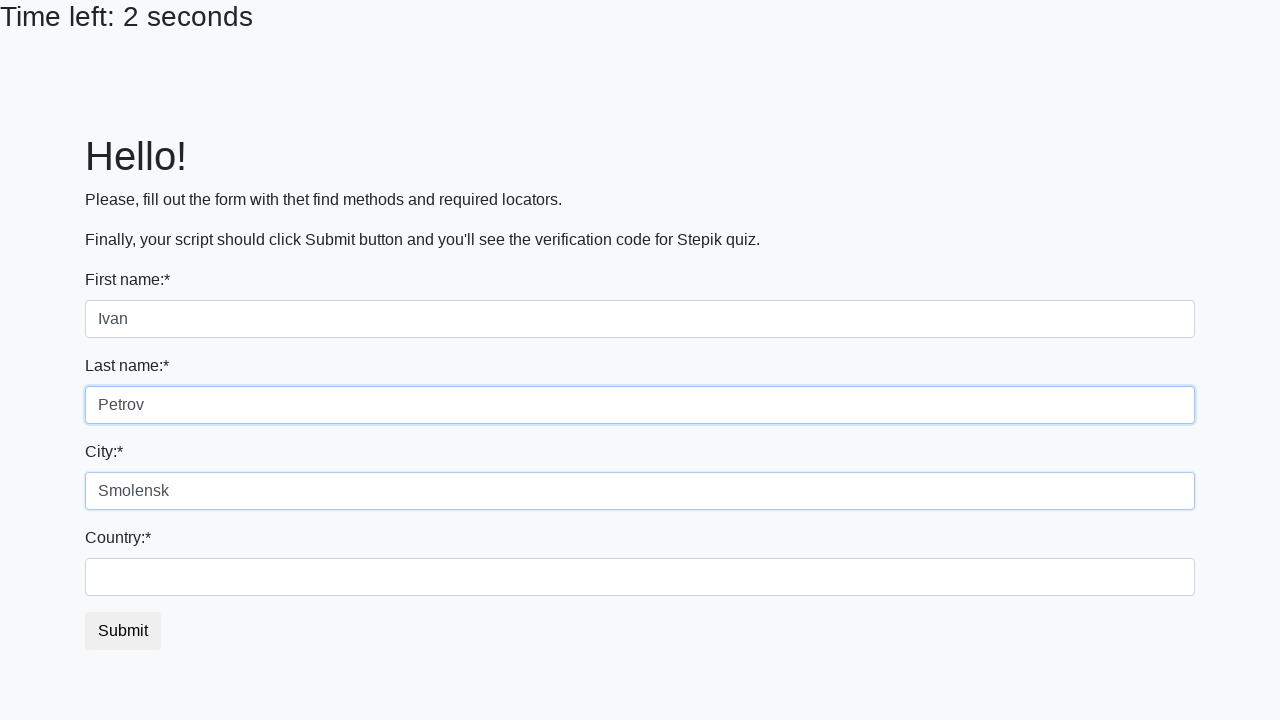

Filled country field with 'Russia' on #country
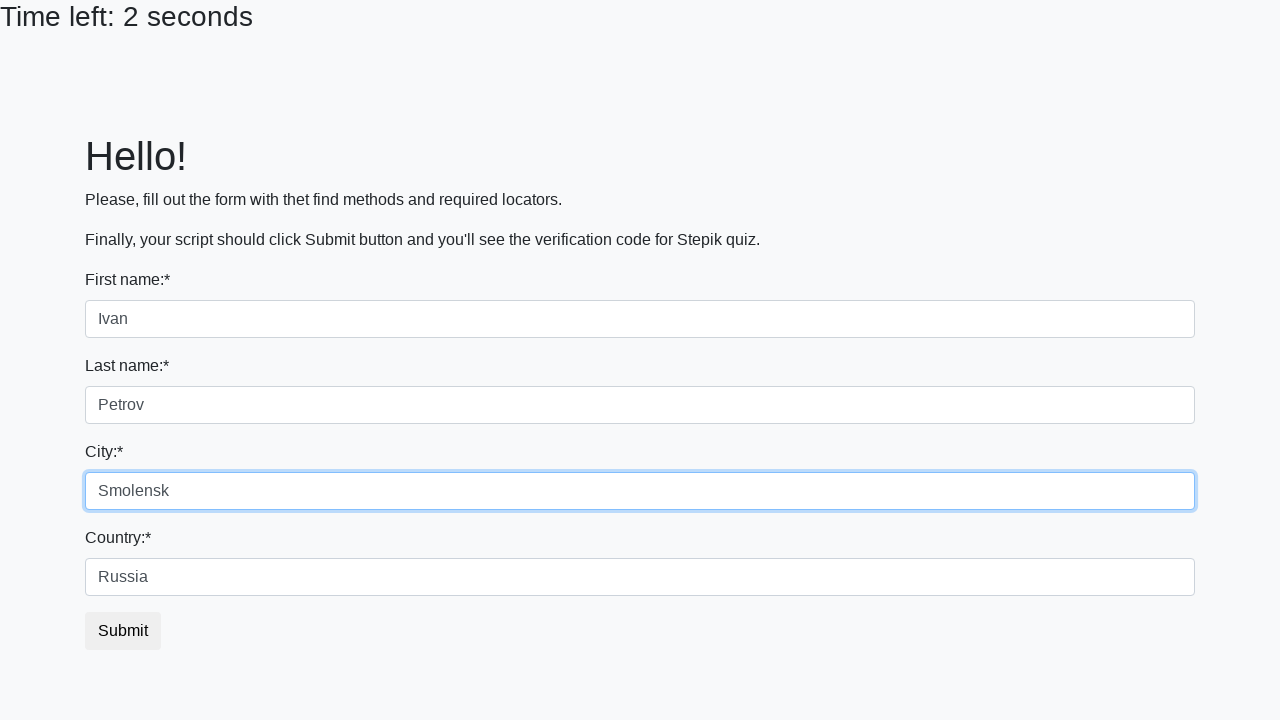

Submitted the form by clicking submit button at (123, 631) on button.btn
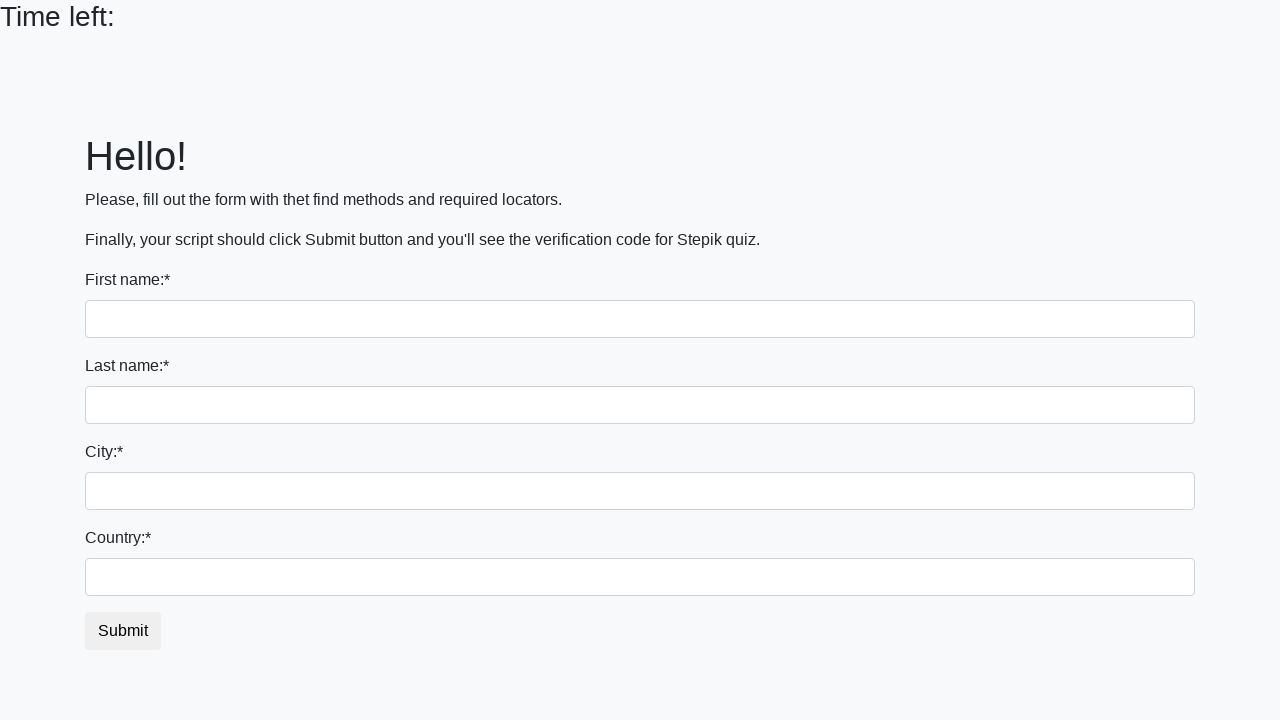

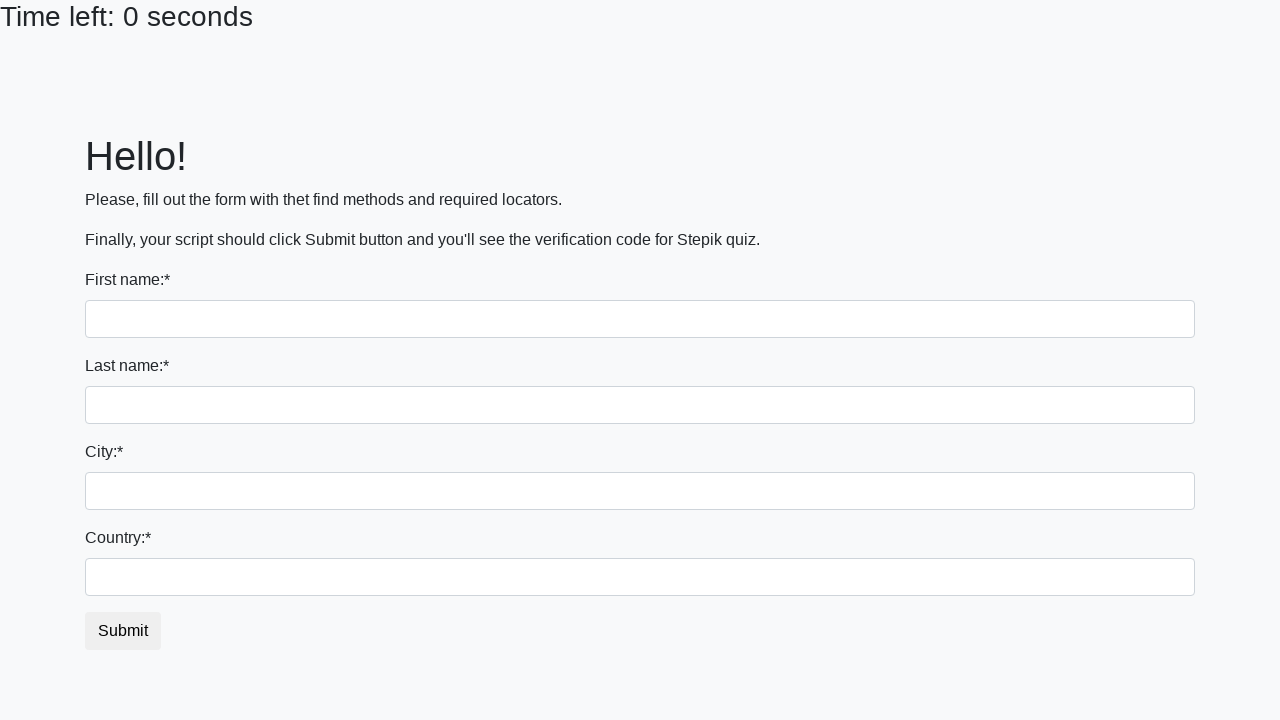